Takes screenshots and zooms the page view

Starting URL: http://opencart.abstracta.us/

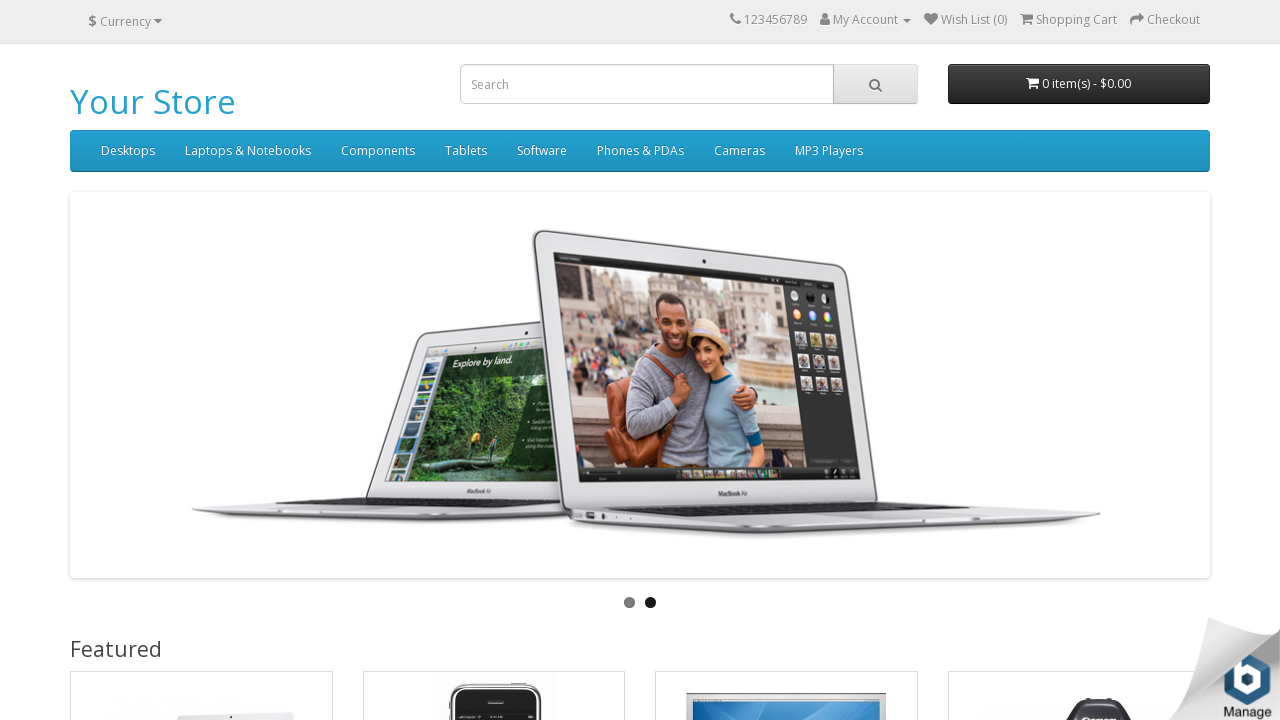

Zoomed page to 200%
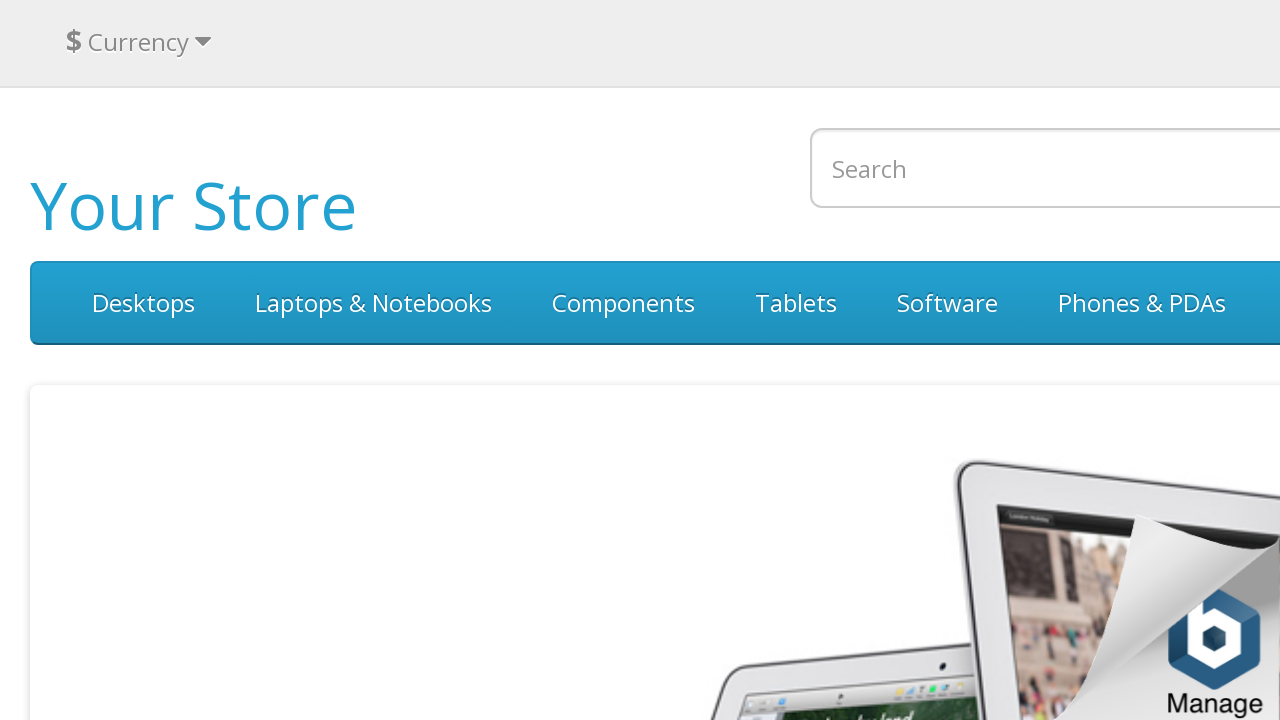

Scrolled to first product in view
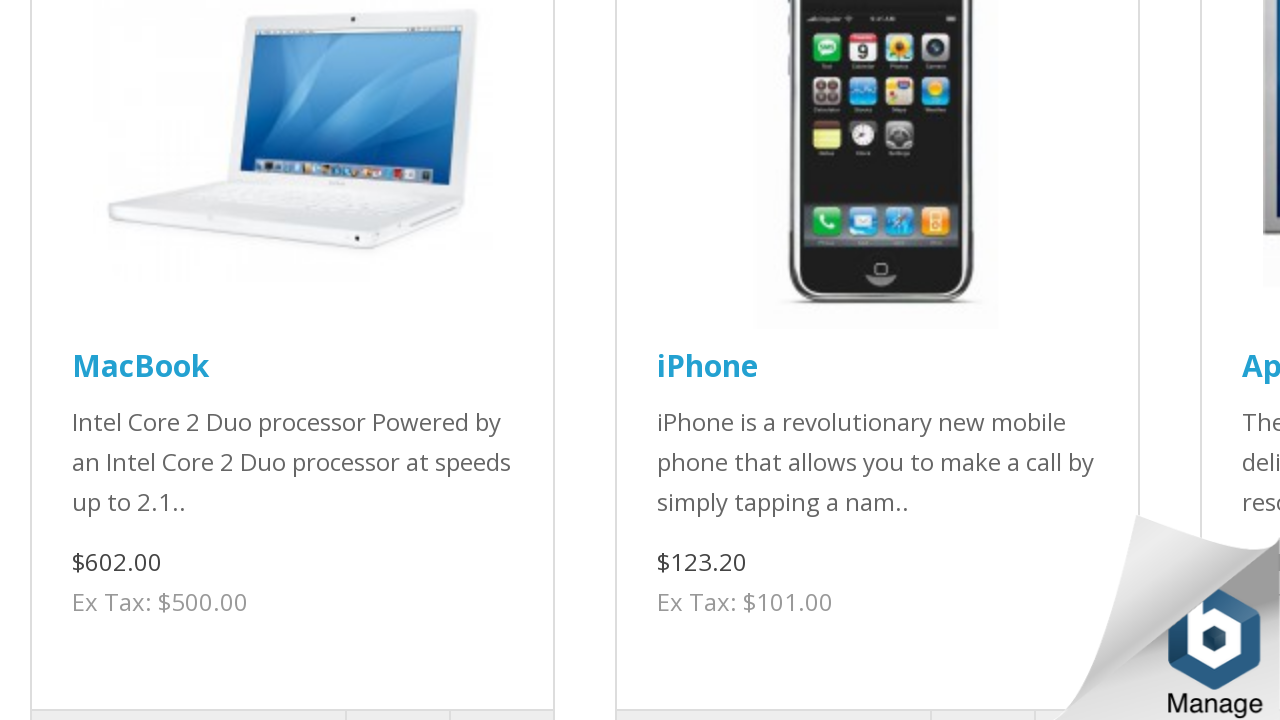

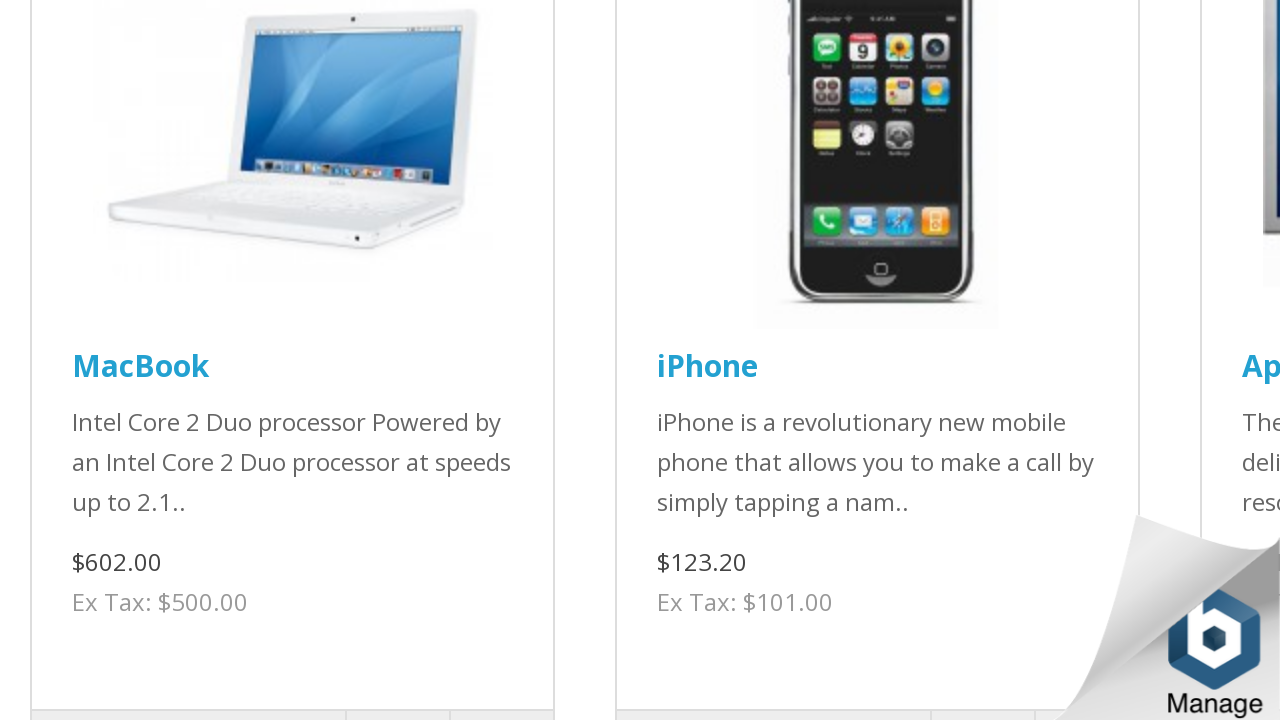